Tests hover functionality on avatar images by hovering over each avatar to reveal hidden captions and profile links

Starting URL: https://the-internet.herokuapp.com/hovers

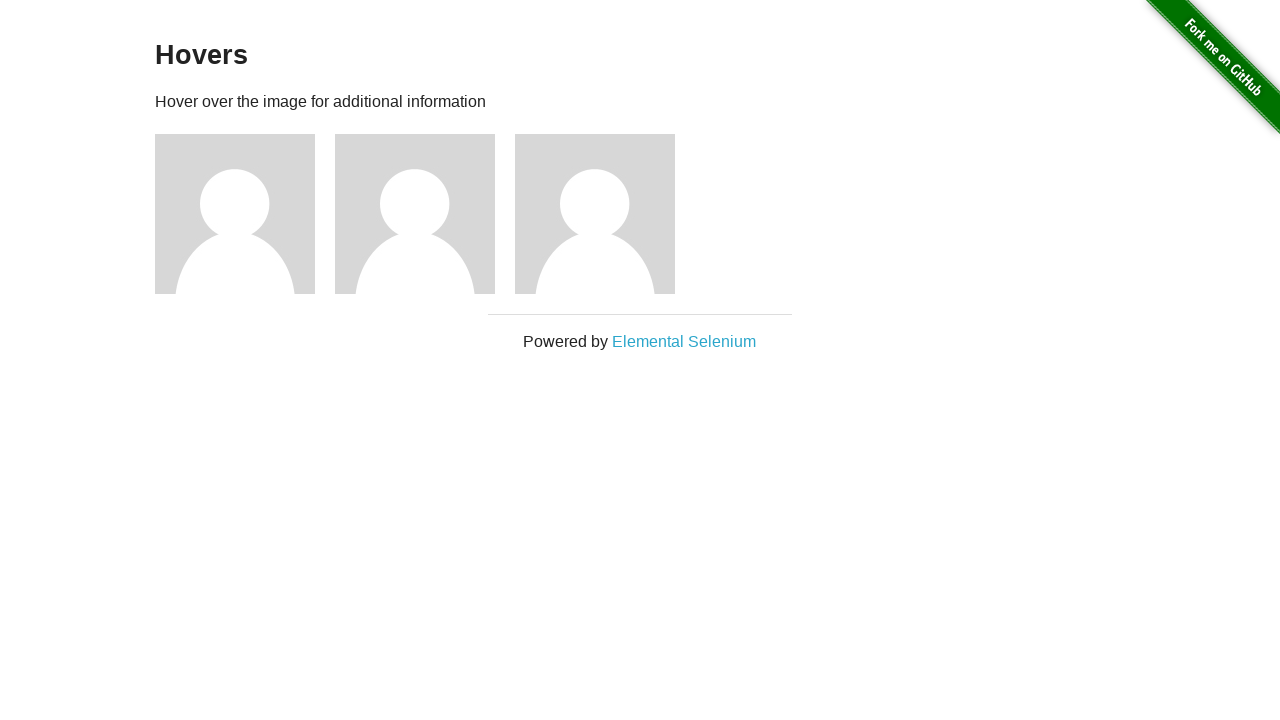

Waited for avatar images to load
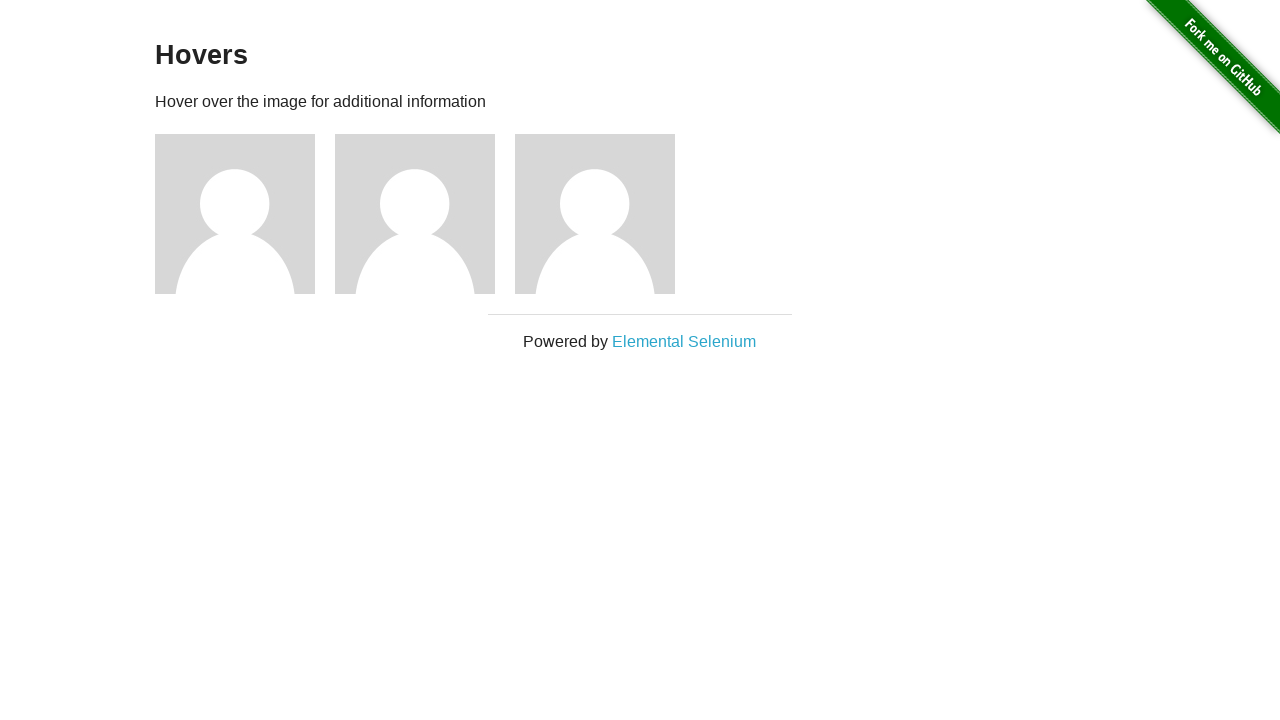

Located all avatar images on the page
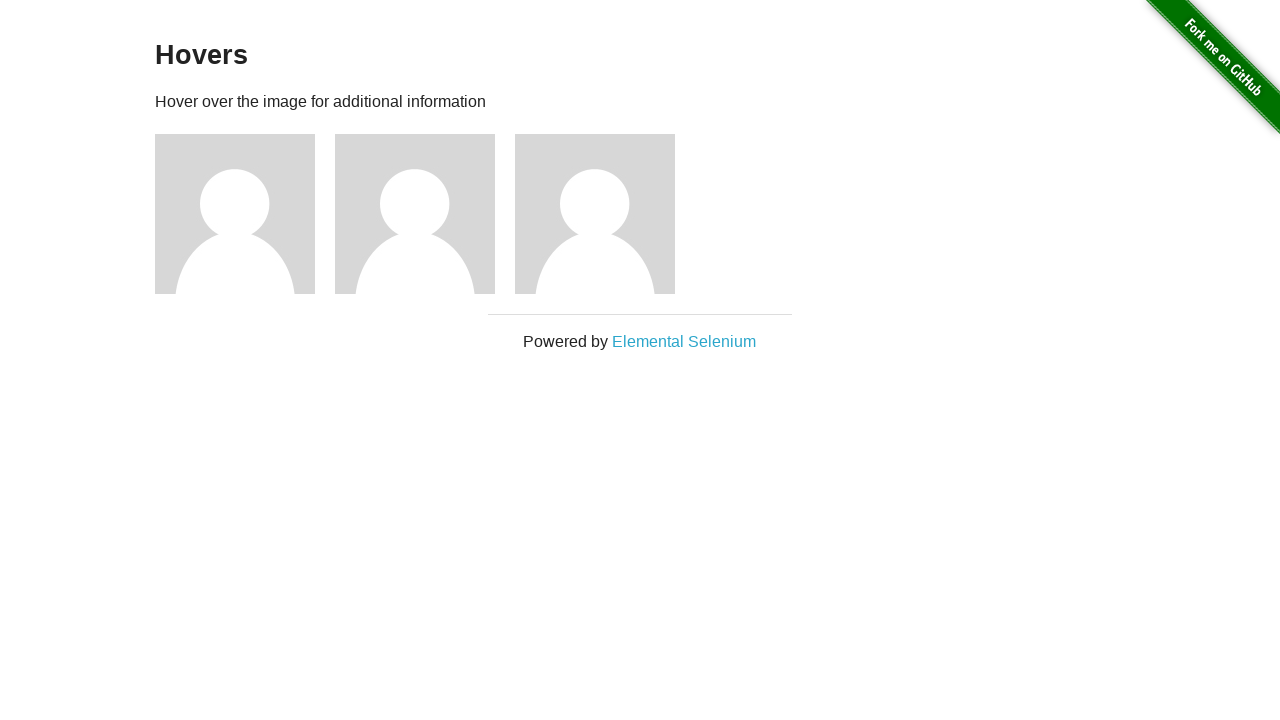

Retrieved total avatar count: 3
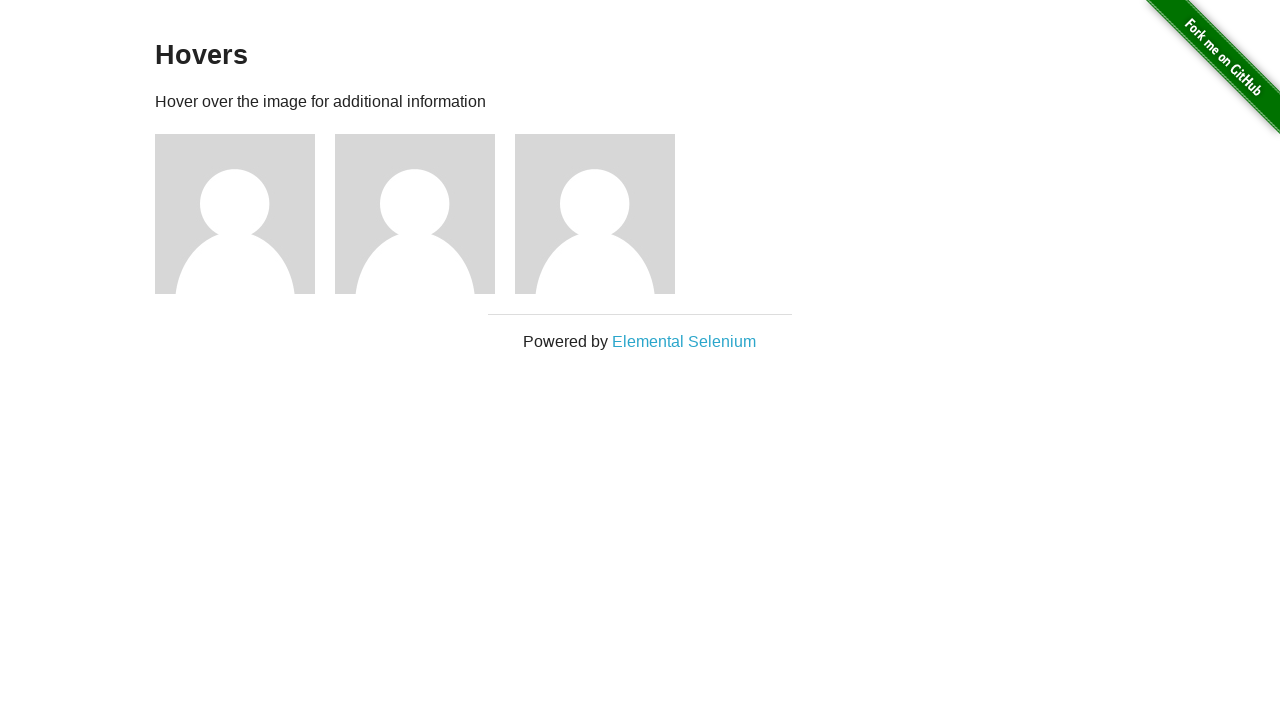

Selected avatar 1 of 3
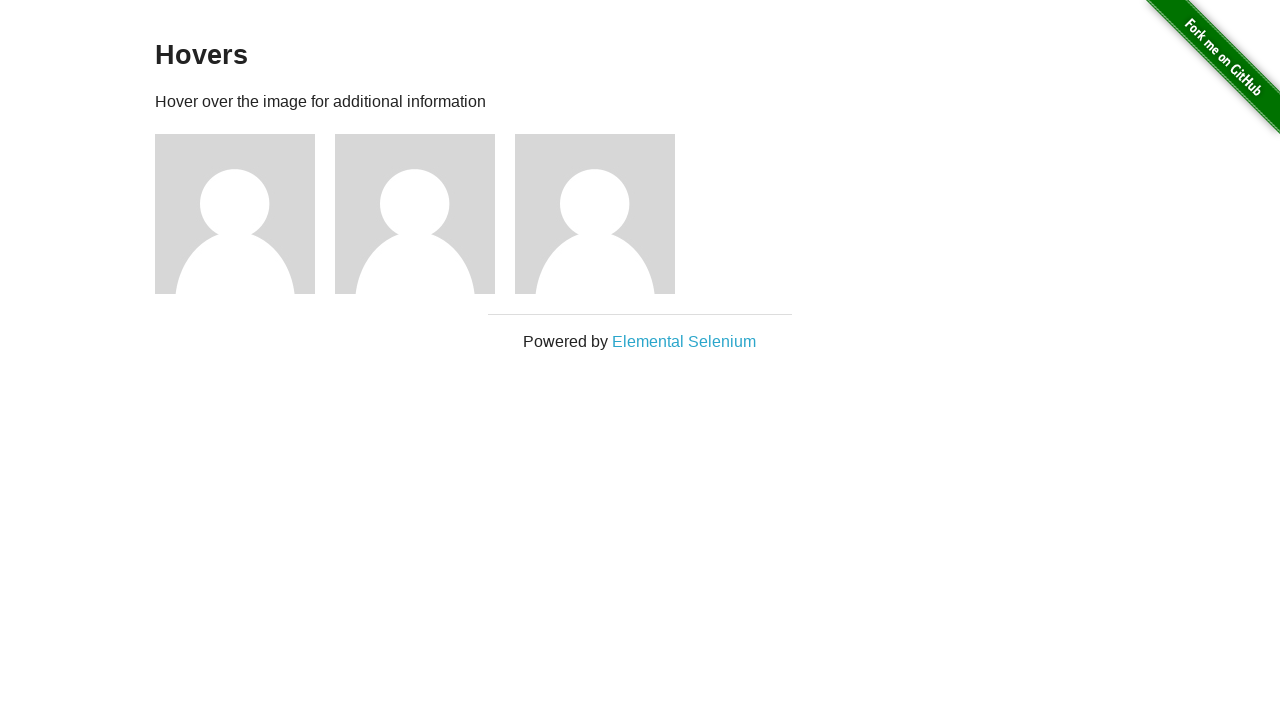

Hovered over avatar 1 to reveal caption and profile link at (235, 214) on .figure img >> nth=0
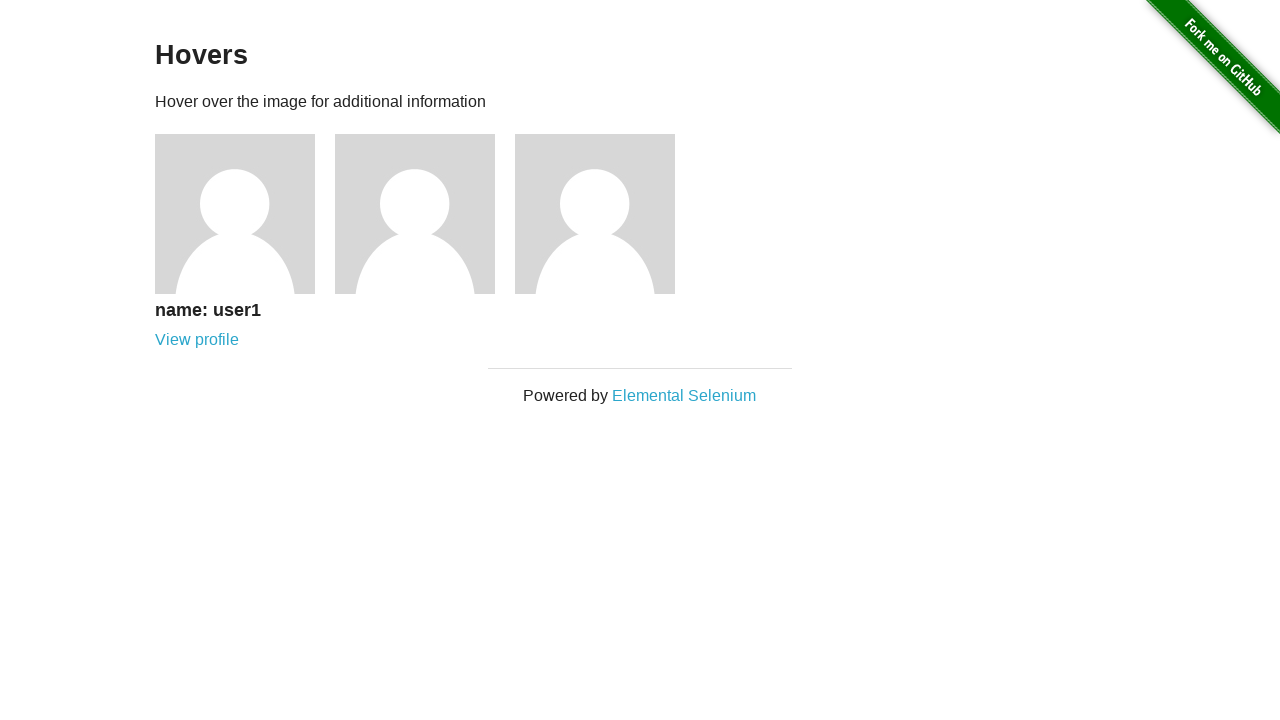

Located parent figure element of hovered avatar
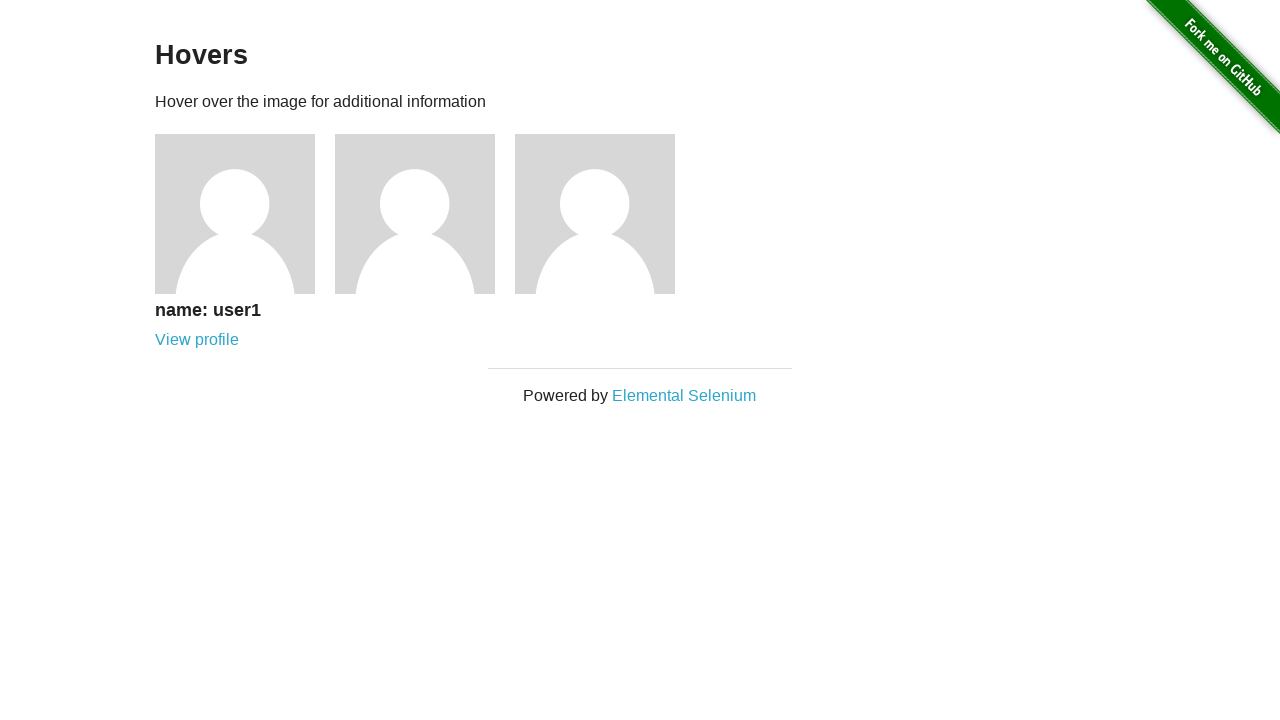

Caption became visible for avatar 1
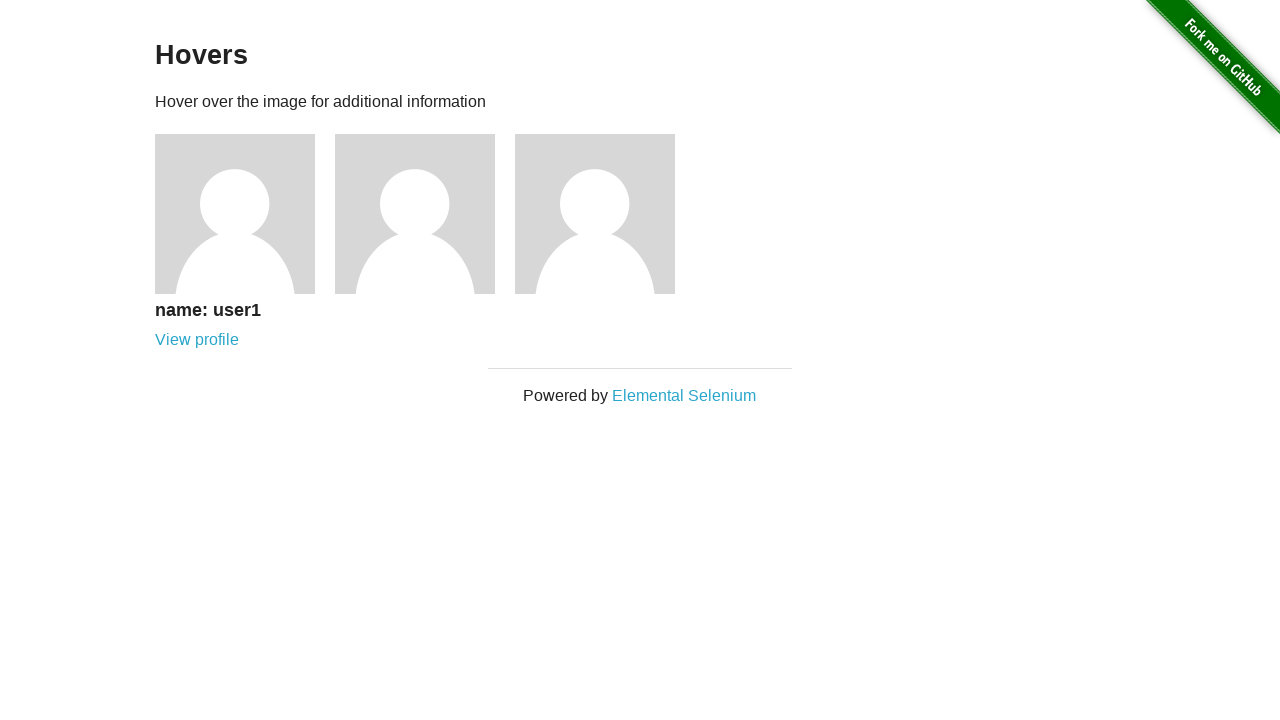

Profile link became visible for avatar 1
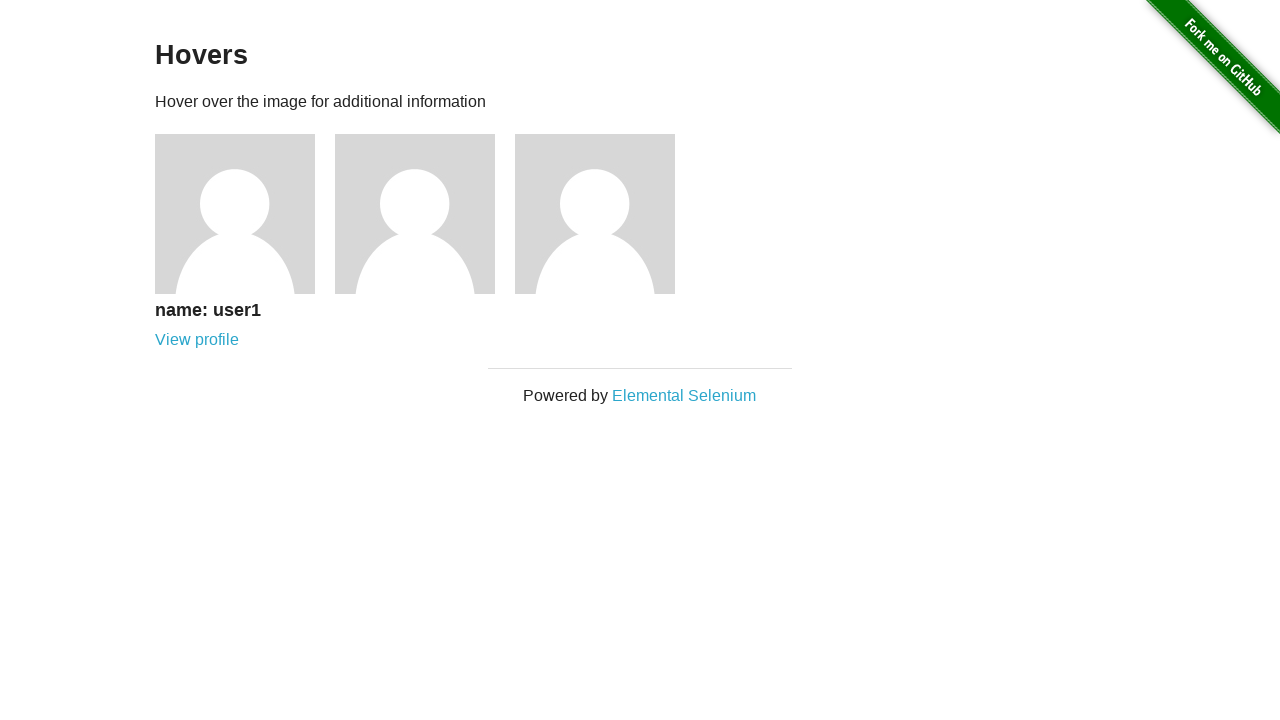

Selected avatar 2 of 3
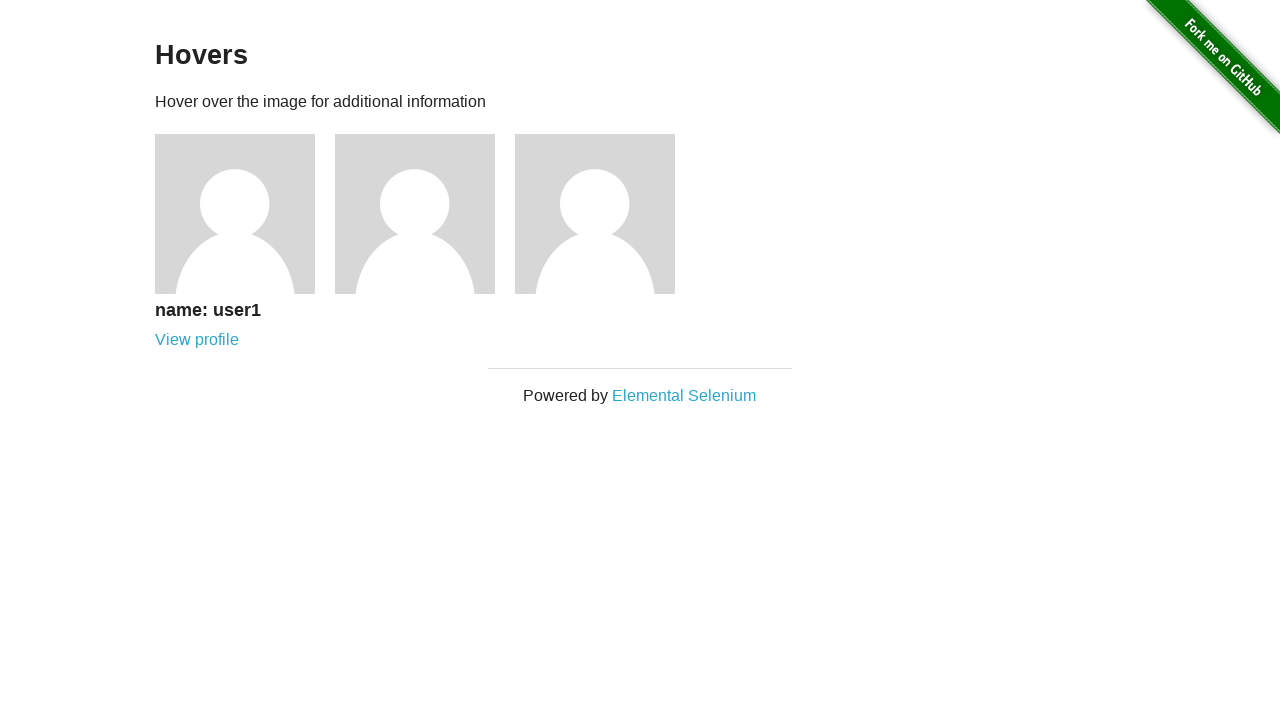

Hovered over avatar 2 to reveal caption and profile link at (415, 214) on .figure img >> nth=1
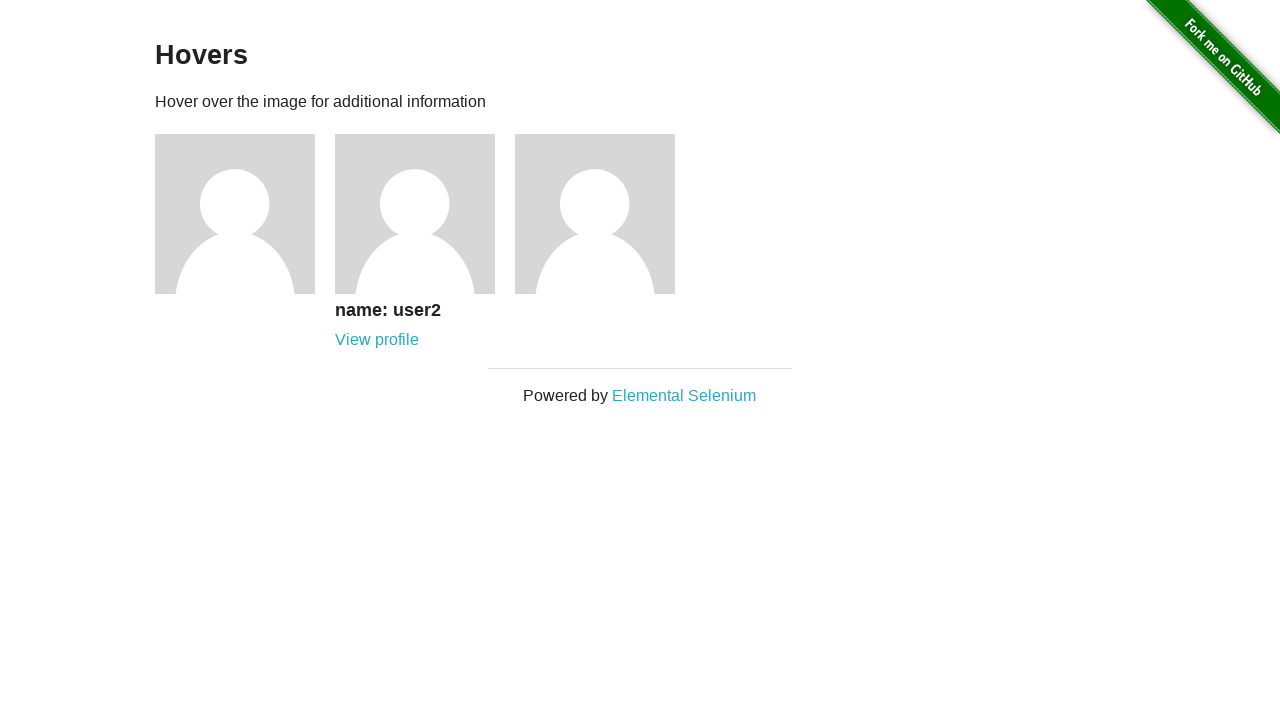

Located parent figure element of hovered avatar
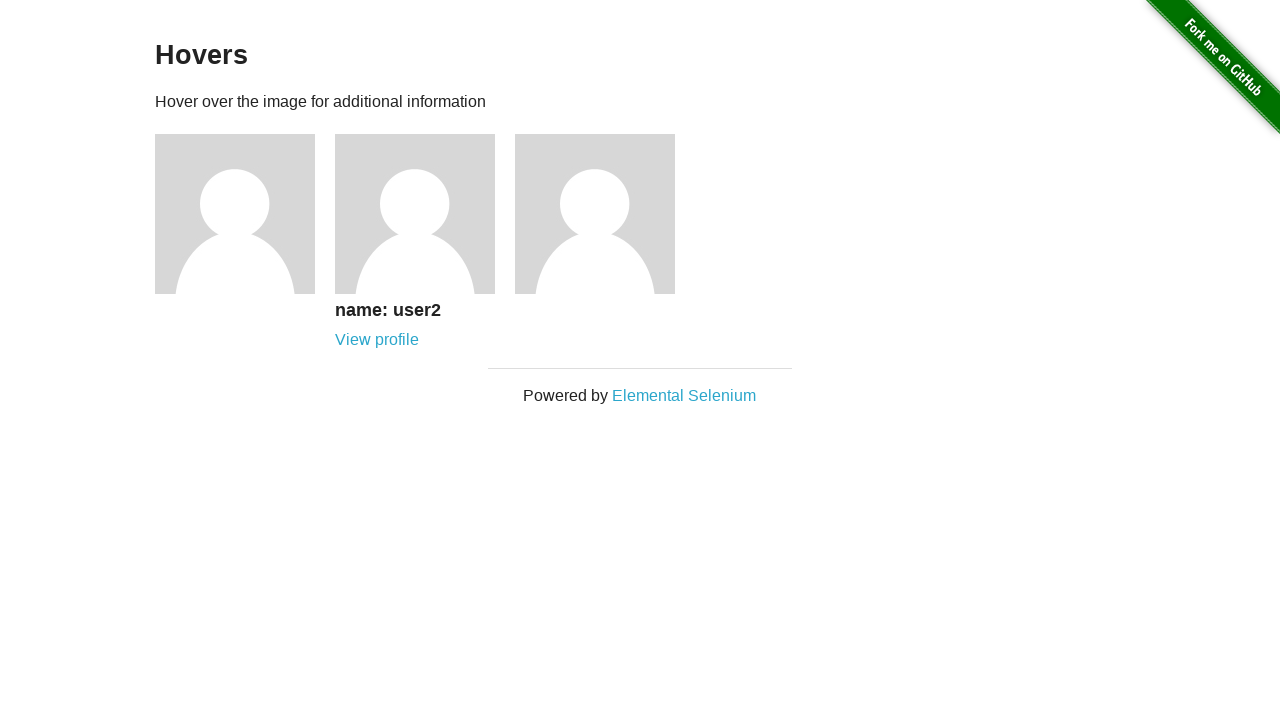

Caption became visible for avatar 2
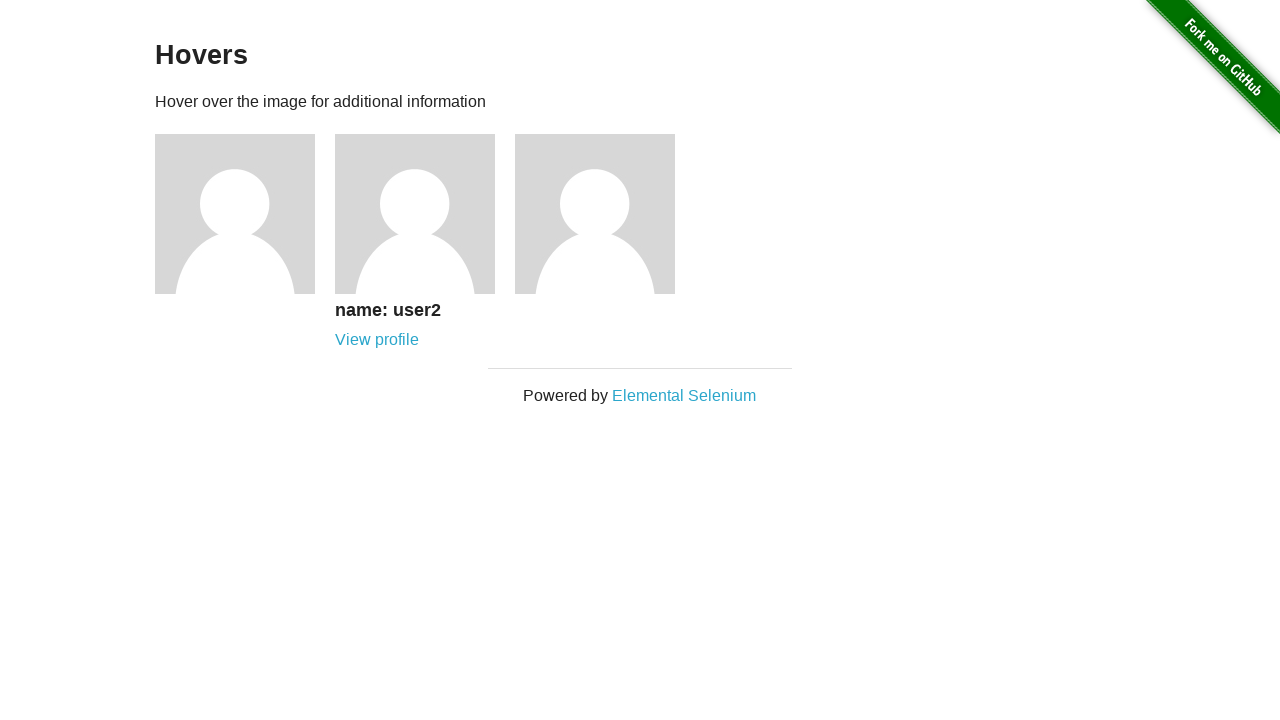

Profile link became visible for avatar 2
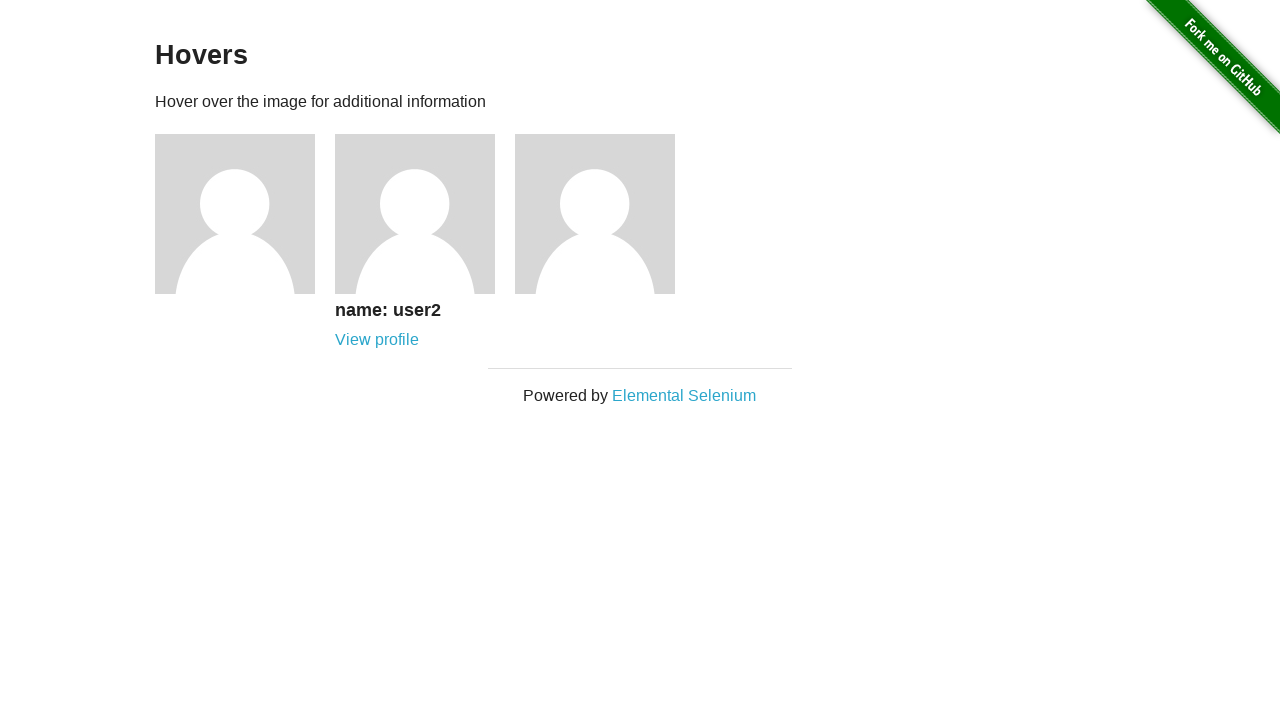

Selected avatar 3 of 3
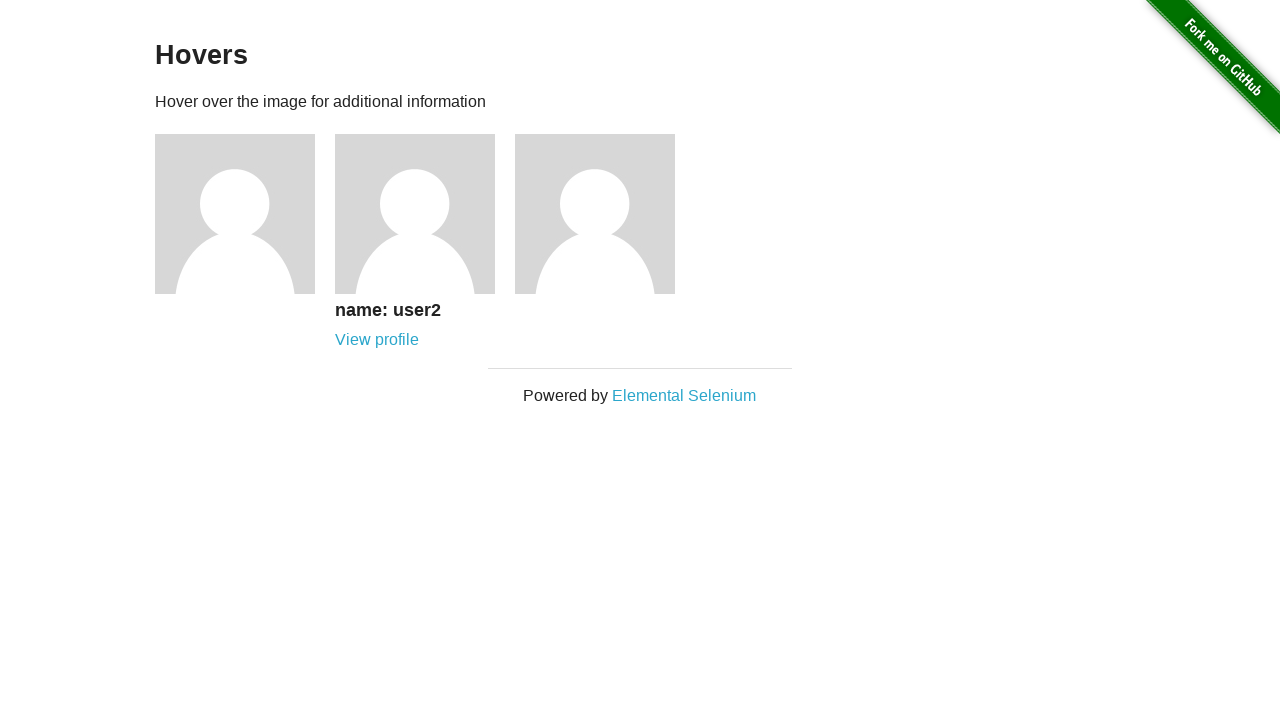

Hovered over avatar 3 to reveal caption and profile link at (595, 214) on .figure img >> nth=2
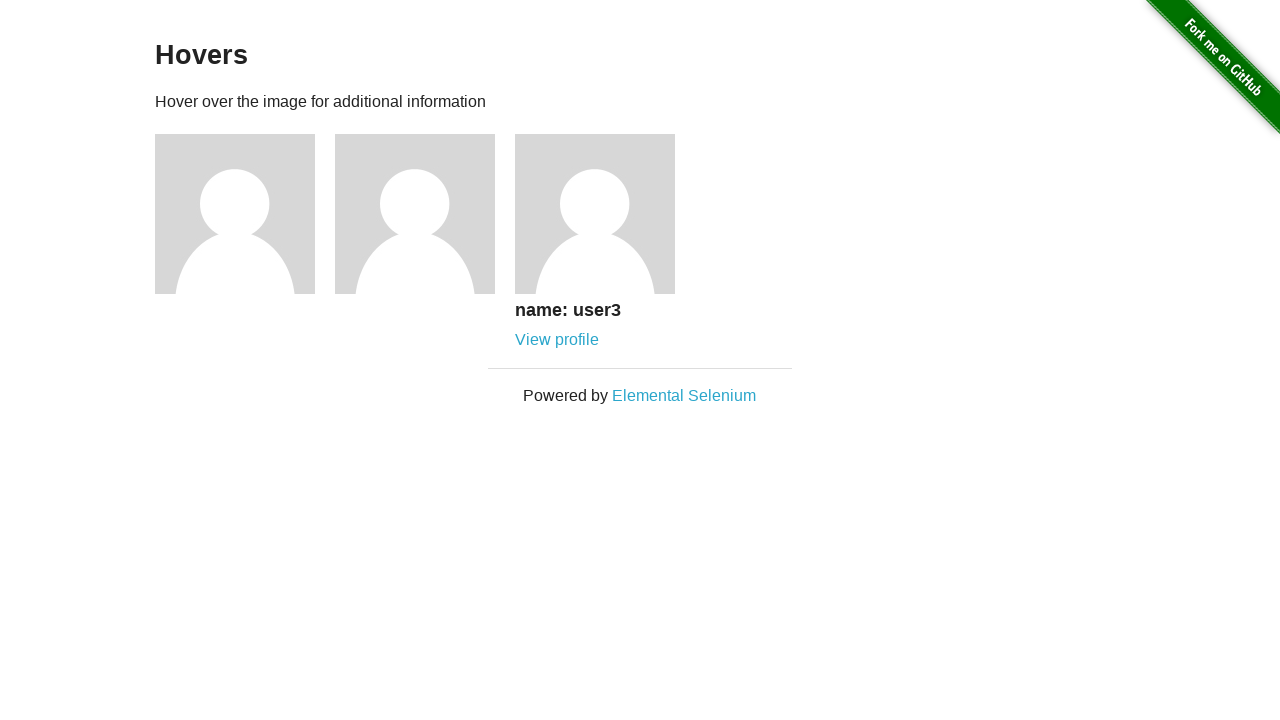

Located parent figure element of hovered avatar
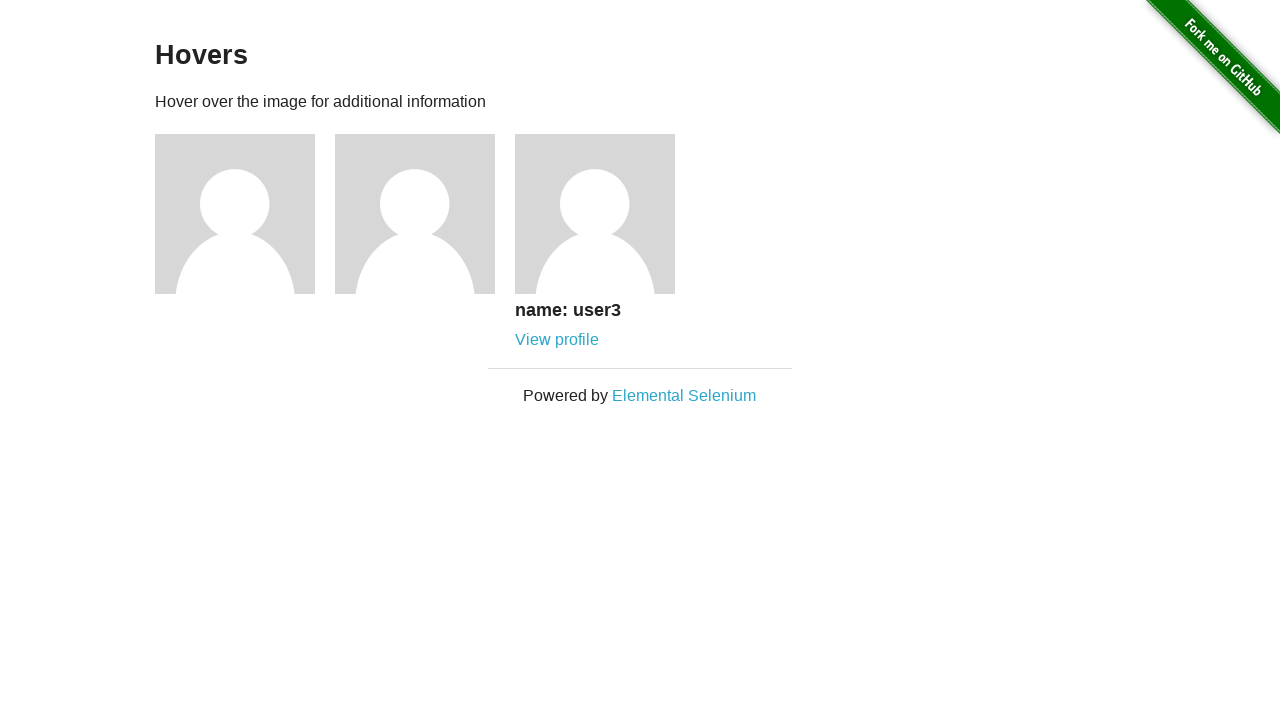

Caption became visible for avatar 3
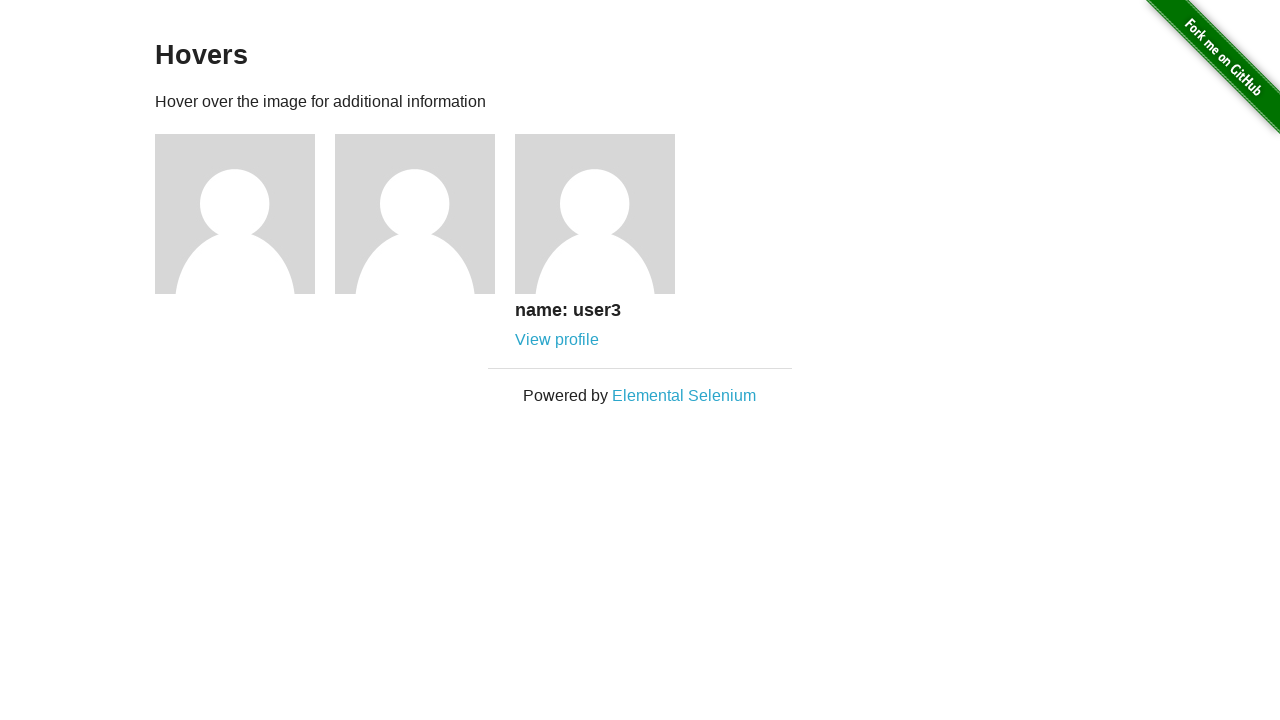

Profile link became visible for avatar 3
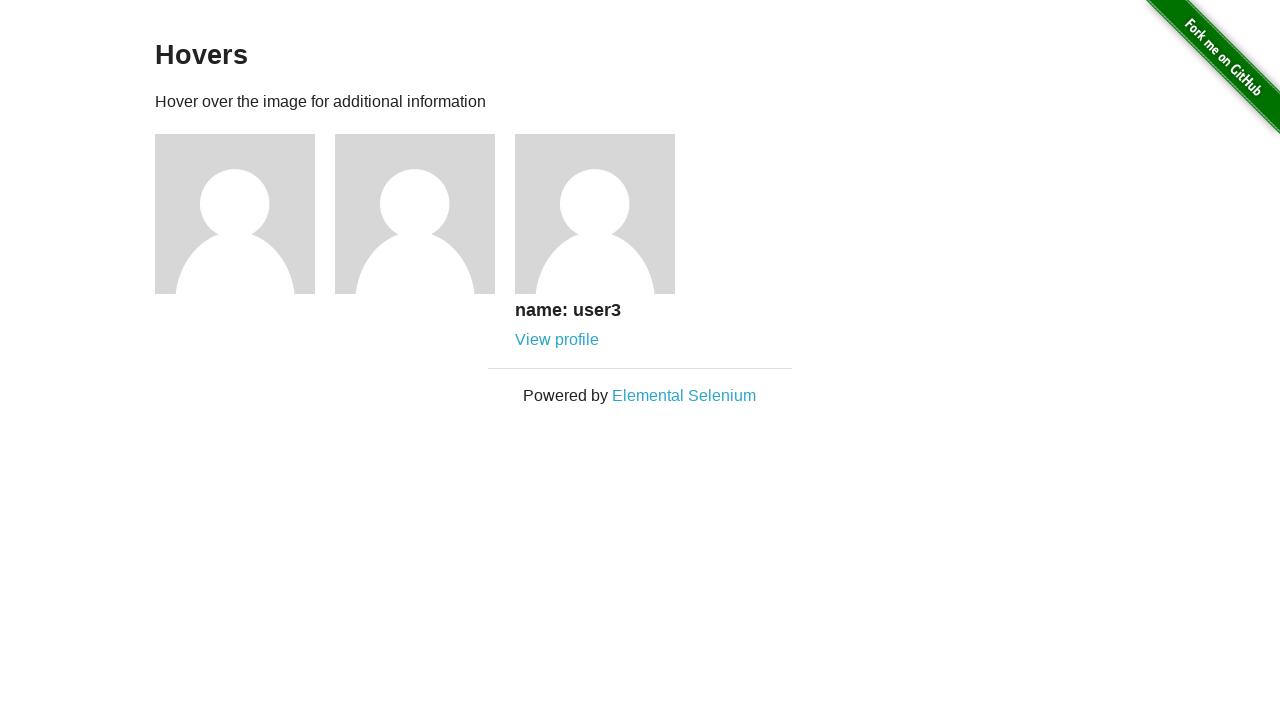

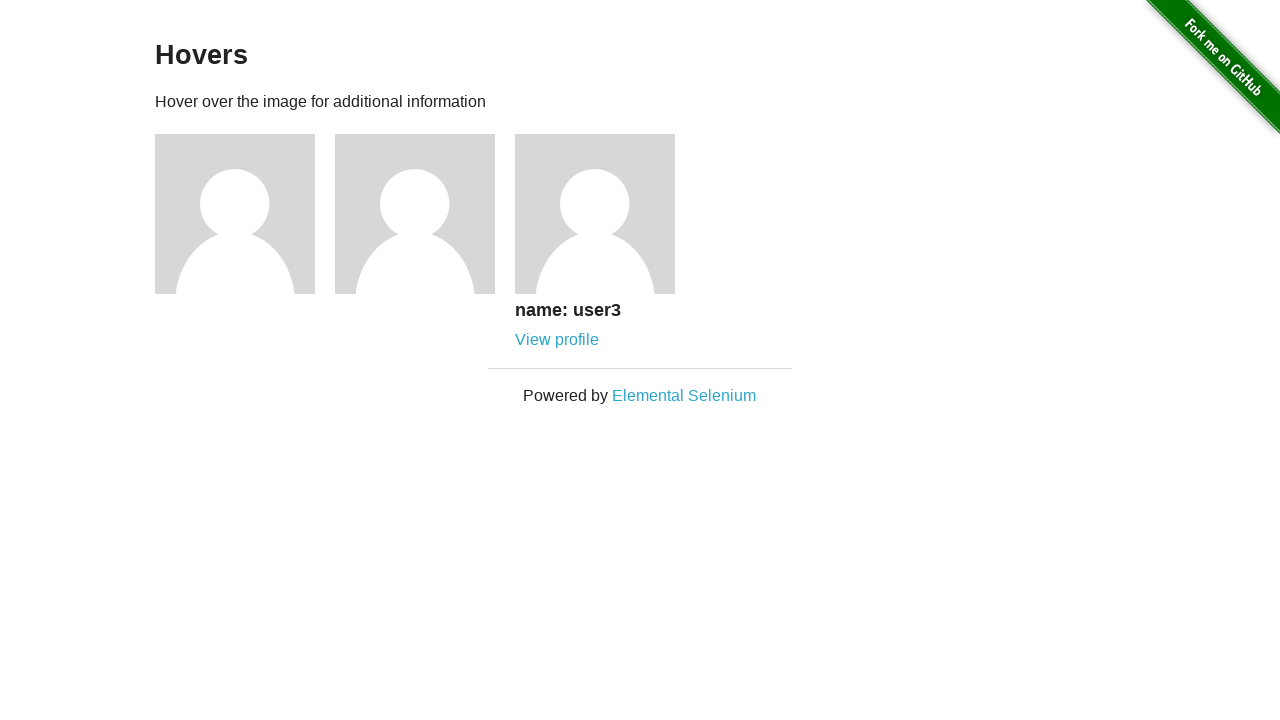